Tests clicking buttons that open new windows and tabs, then switching between different browser contexts to verify the content.

Starting URL: https://rahulshettyacademy.com/AutomationPractice/

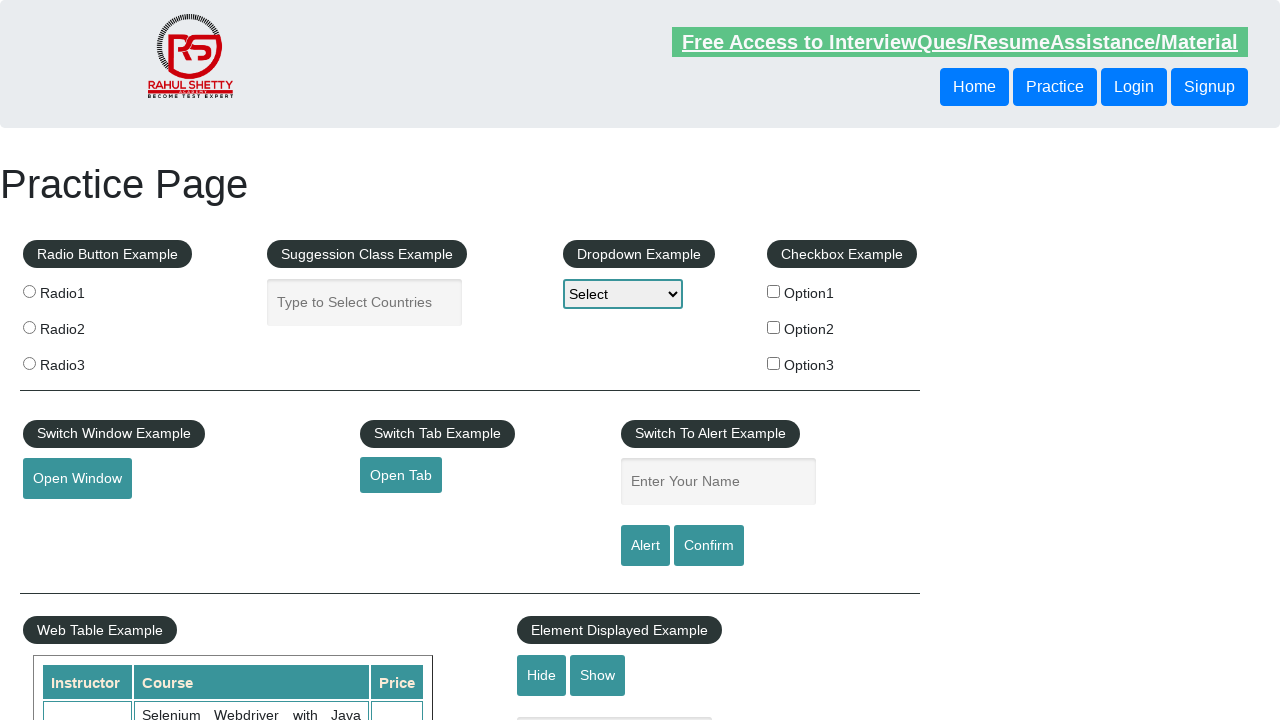

Waited for page to load
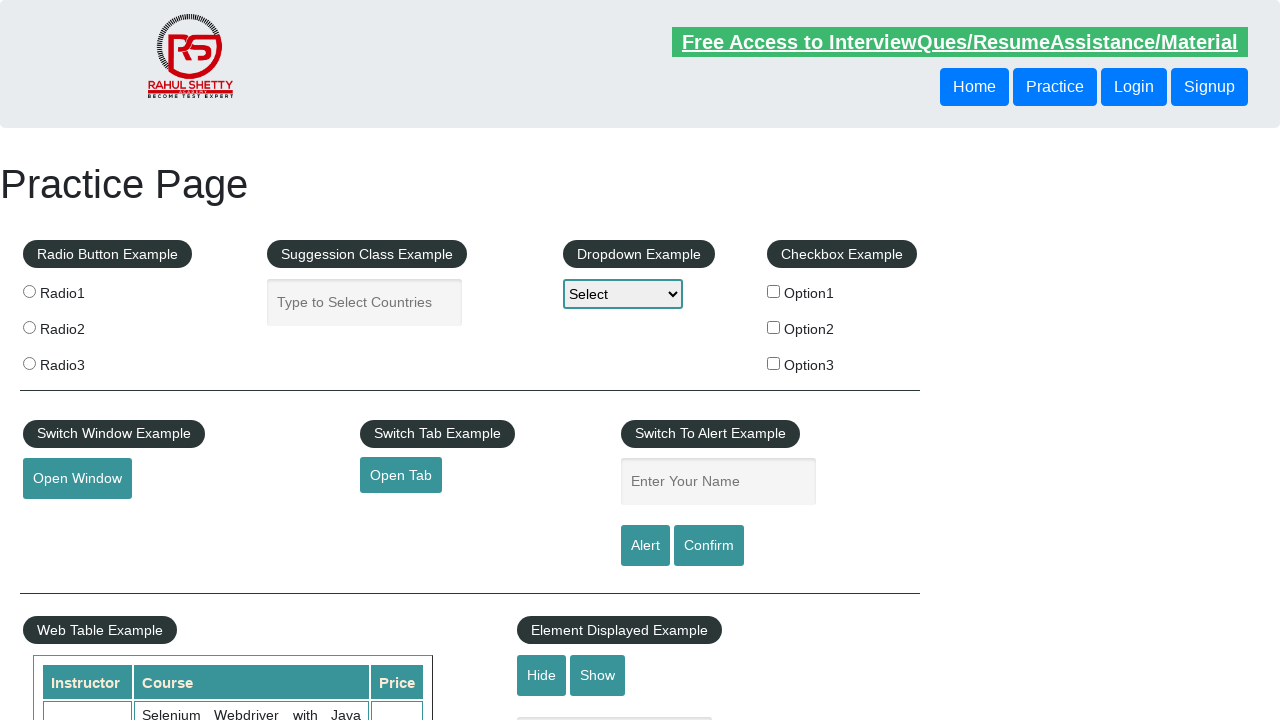

Clicked button to open new window at (77, 479) on #openwindow
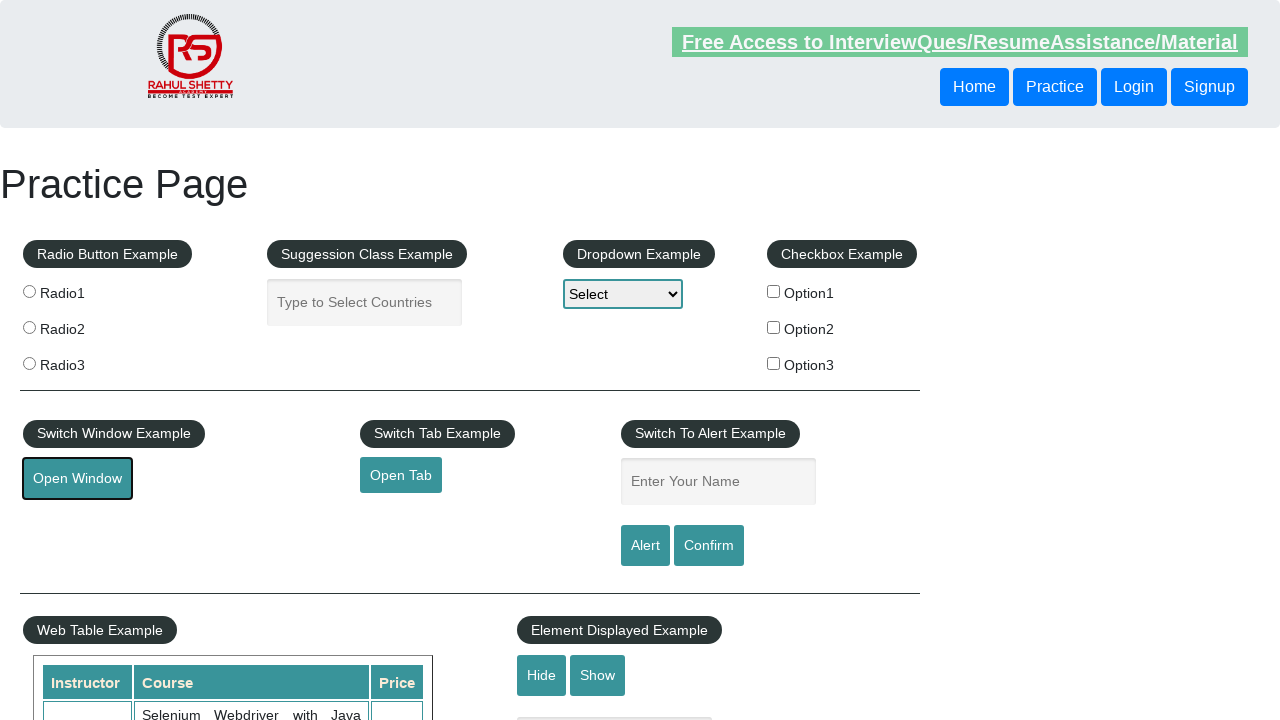

New window opened and loaded
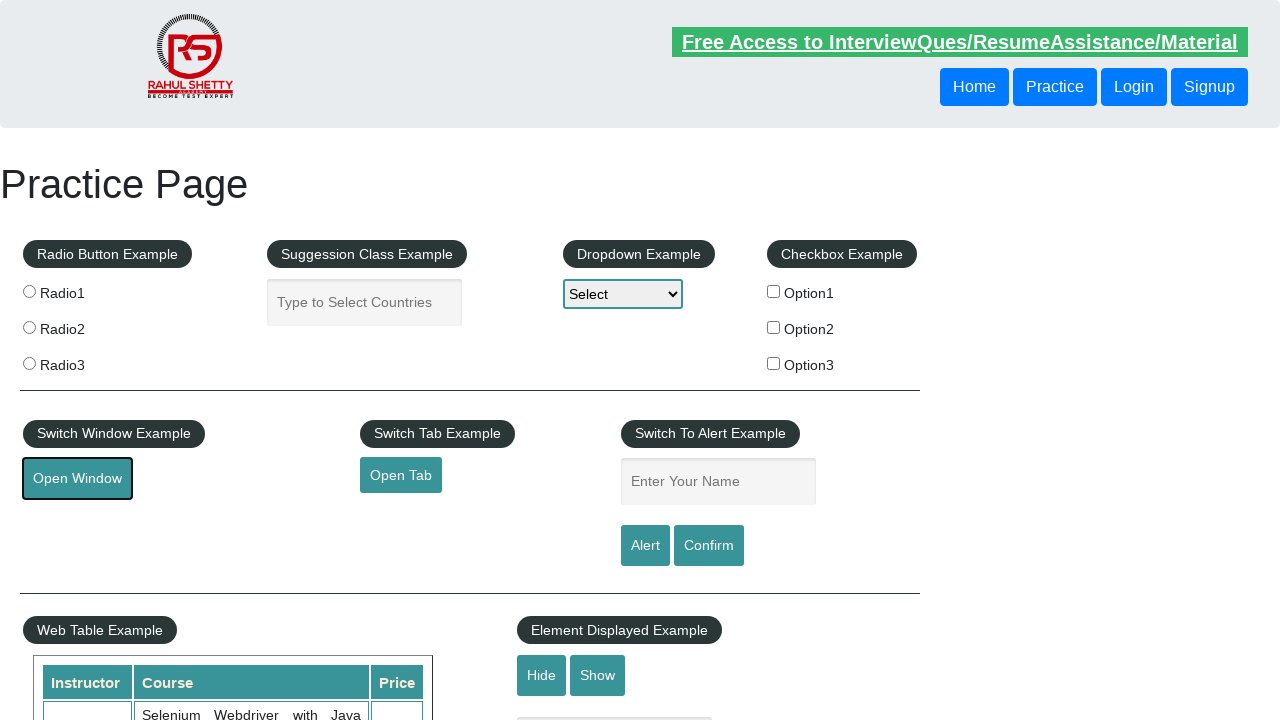

Clicked link to open new tab at (401, 475) on xpath=//a[@id='opentab']
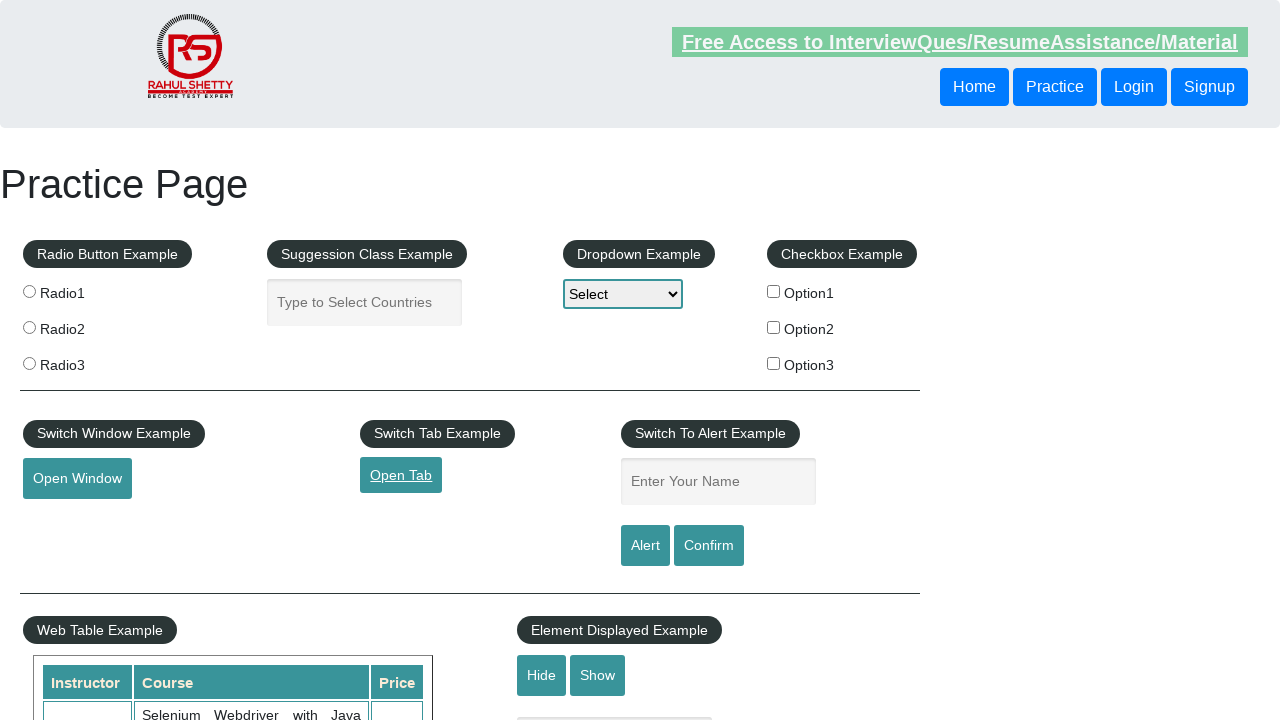

New tab opened and loaded
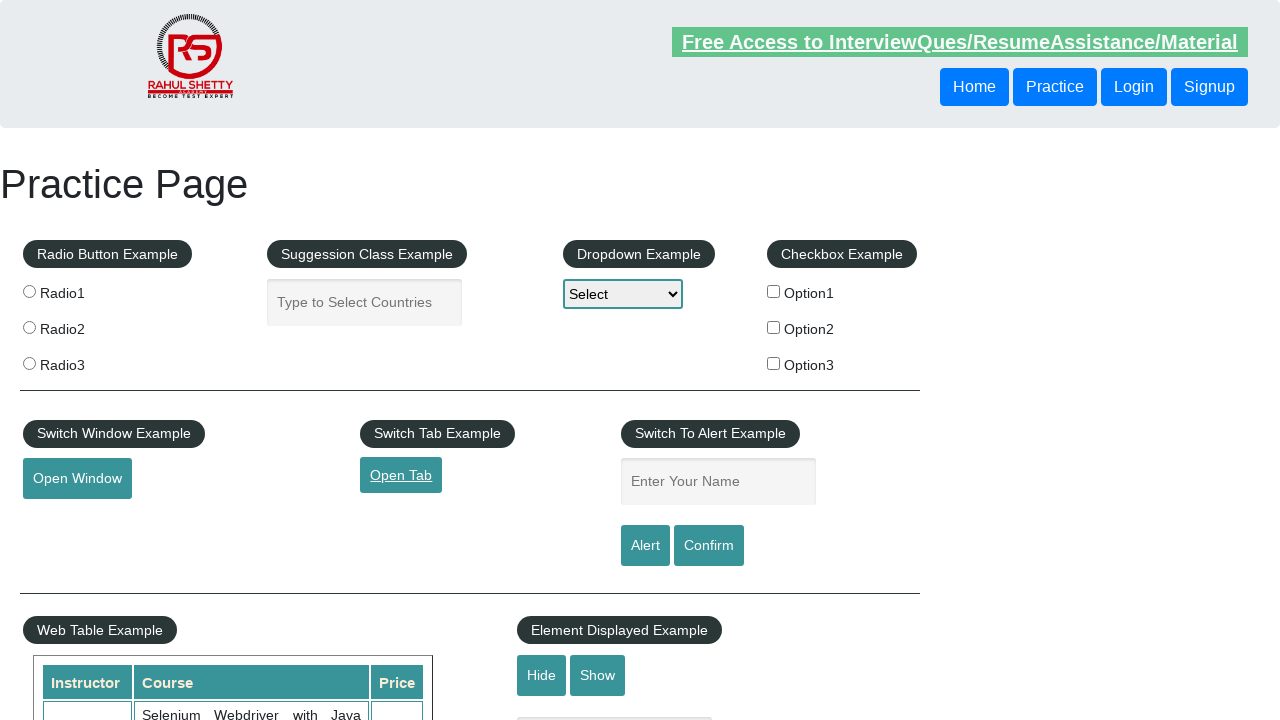

Switched focus to new window
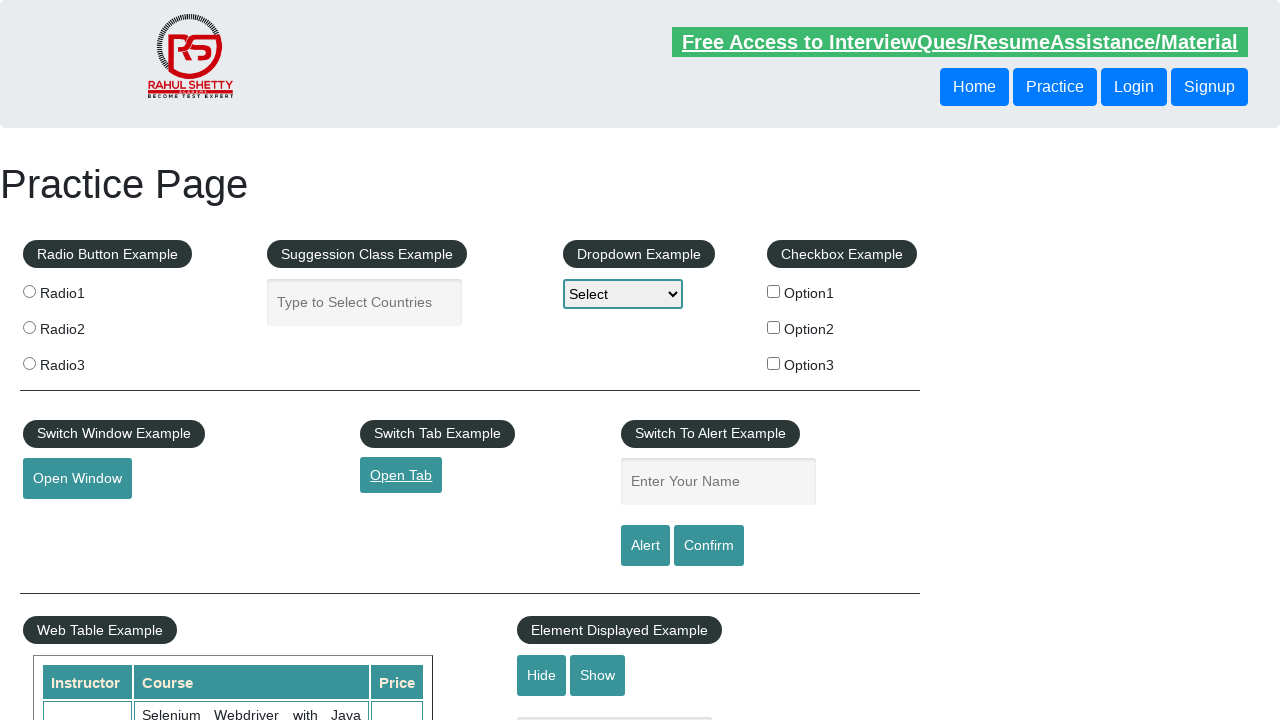

Switched focus to new tab
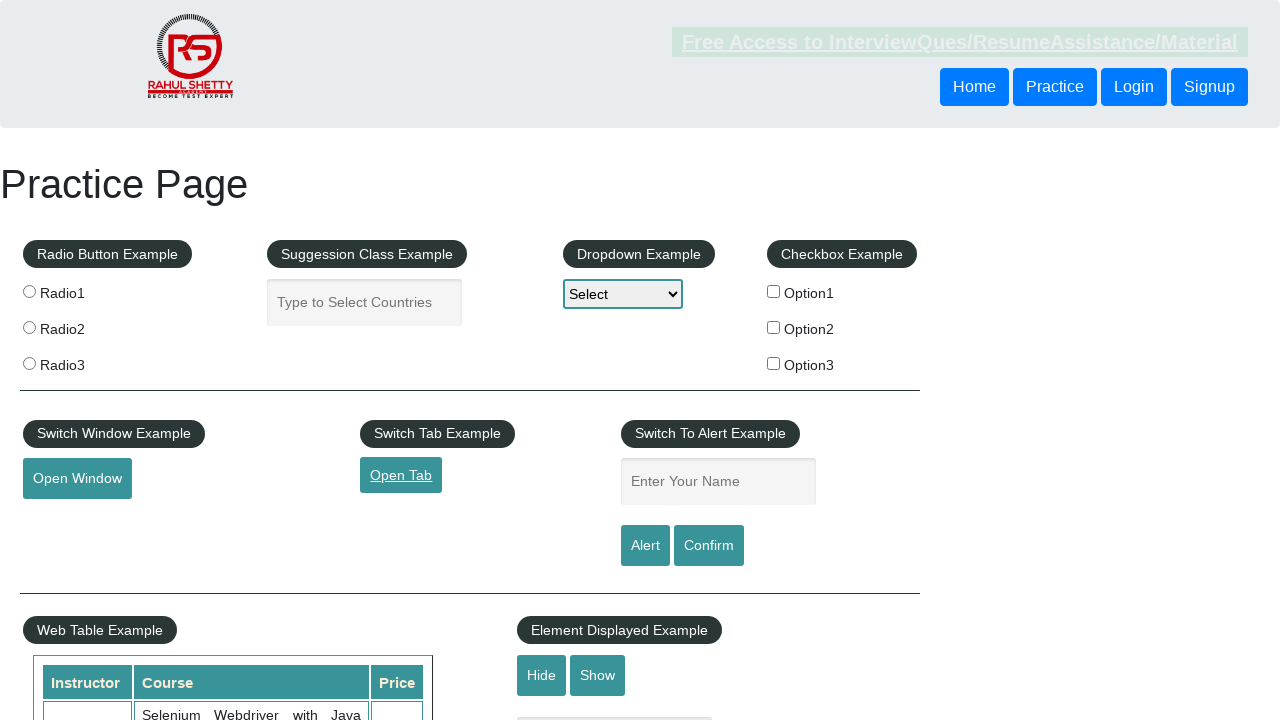

Reloaded new tab
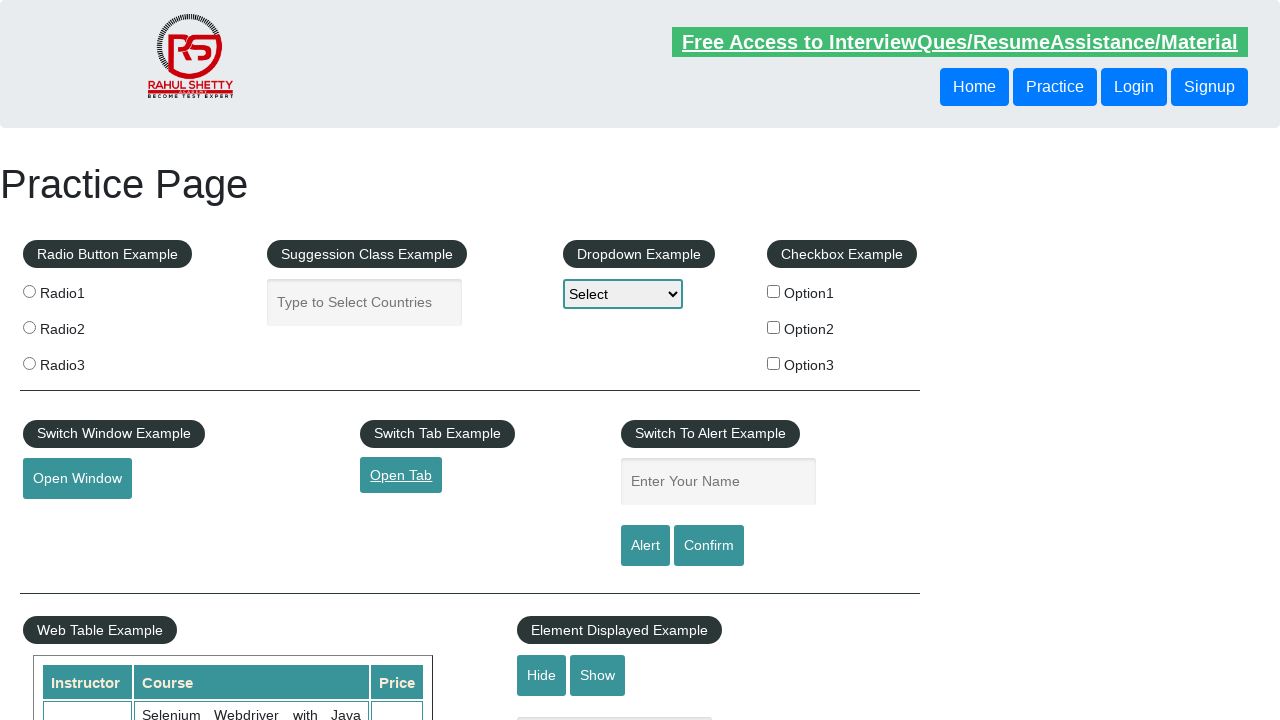

New tab finished reloading
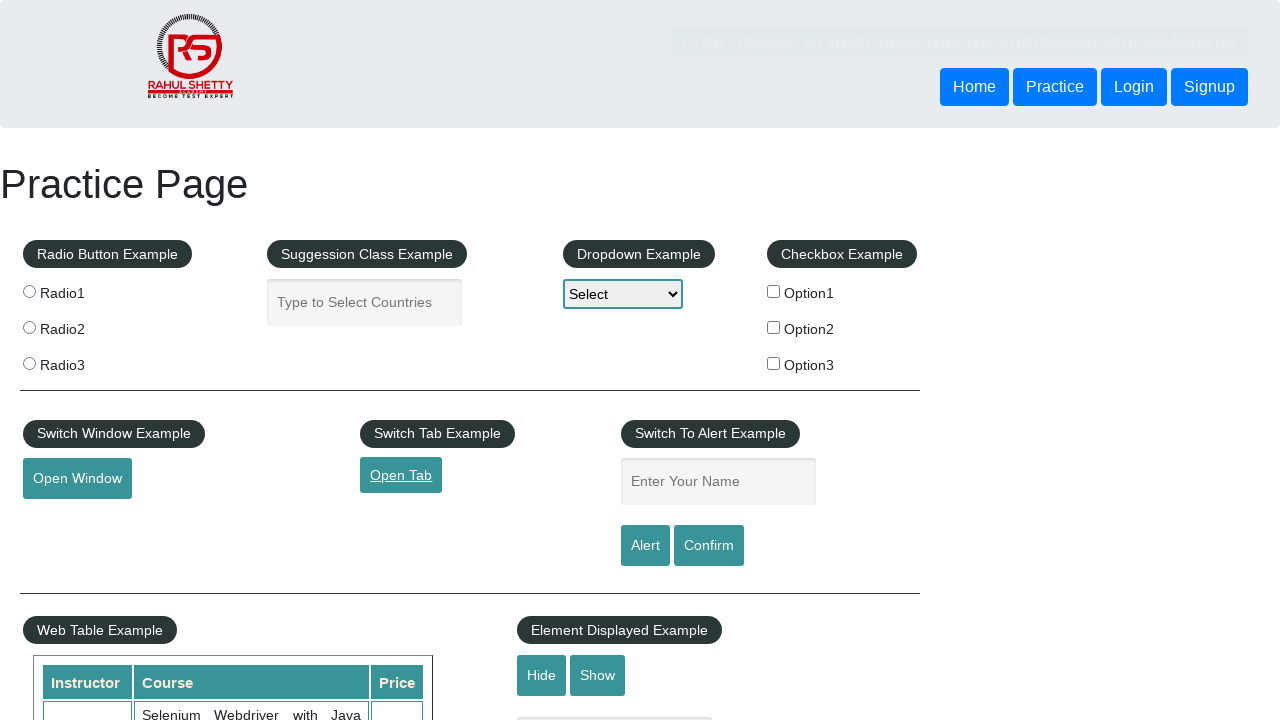

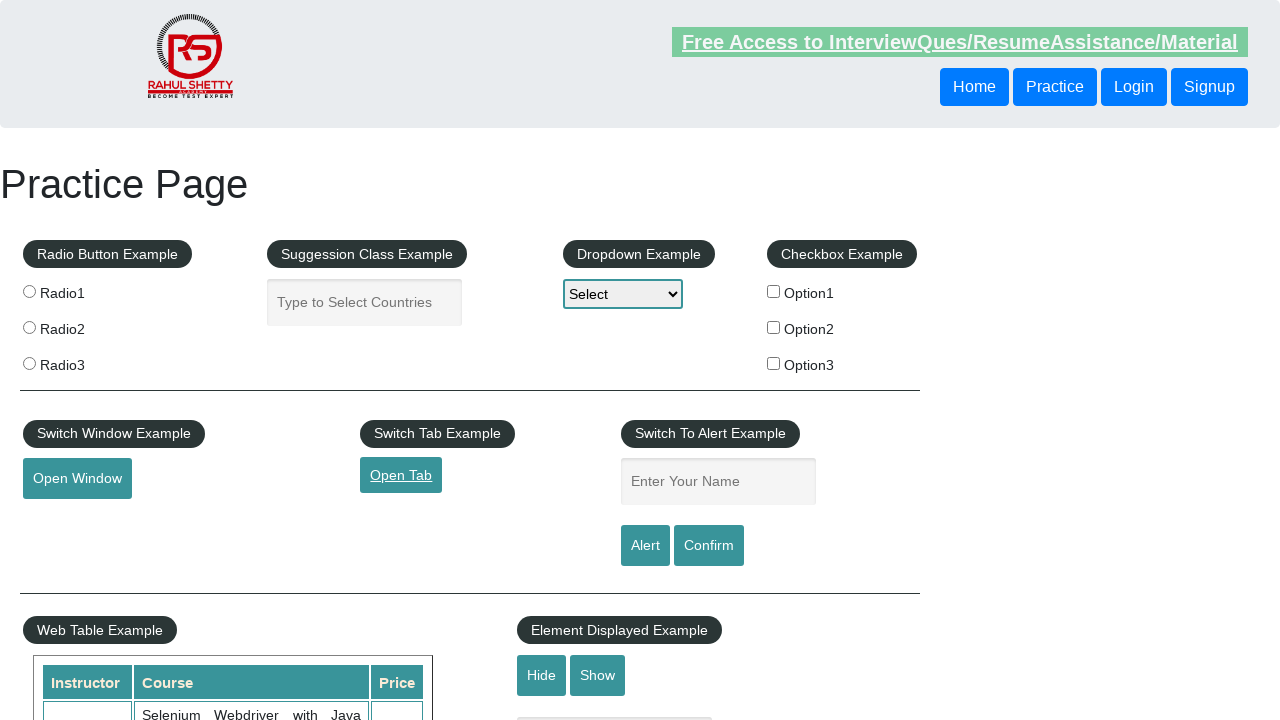